Tests the actions page by selecting checkboxes and verifying the result message

Starting URL: https://kristinek.github.io/site/examples/actions

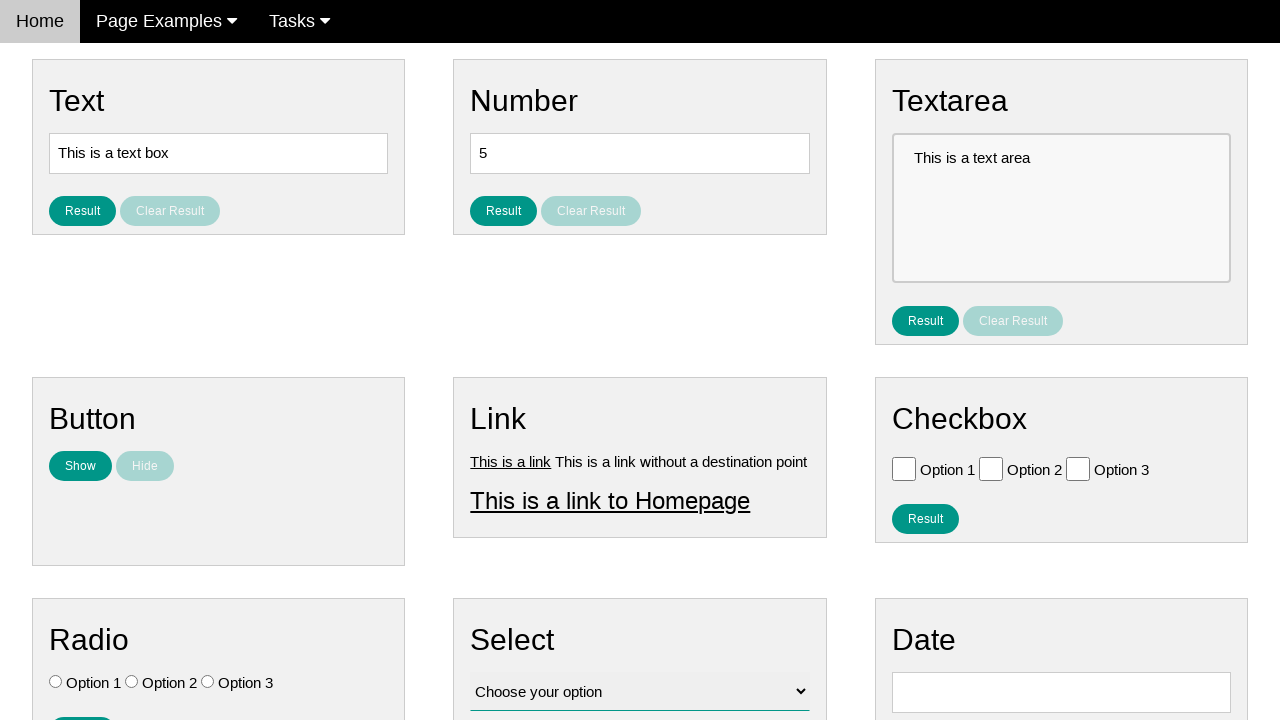

Clicked checkbox with value 'Option 1' at (904, 468) on [value='Option 1']
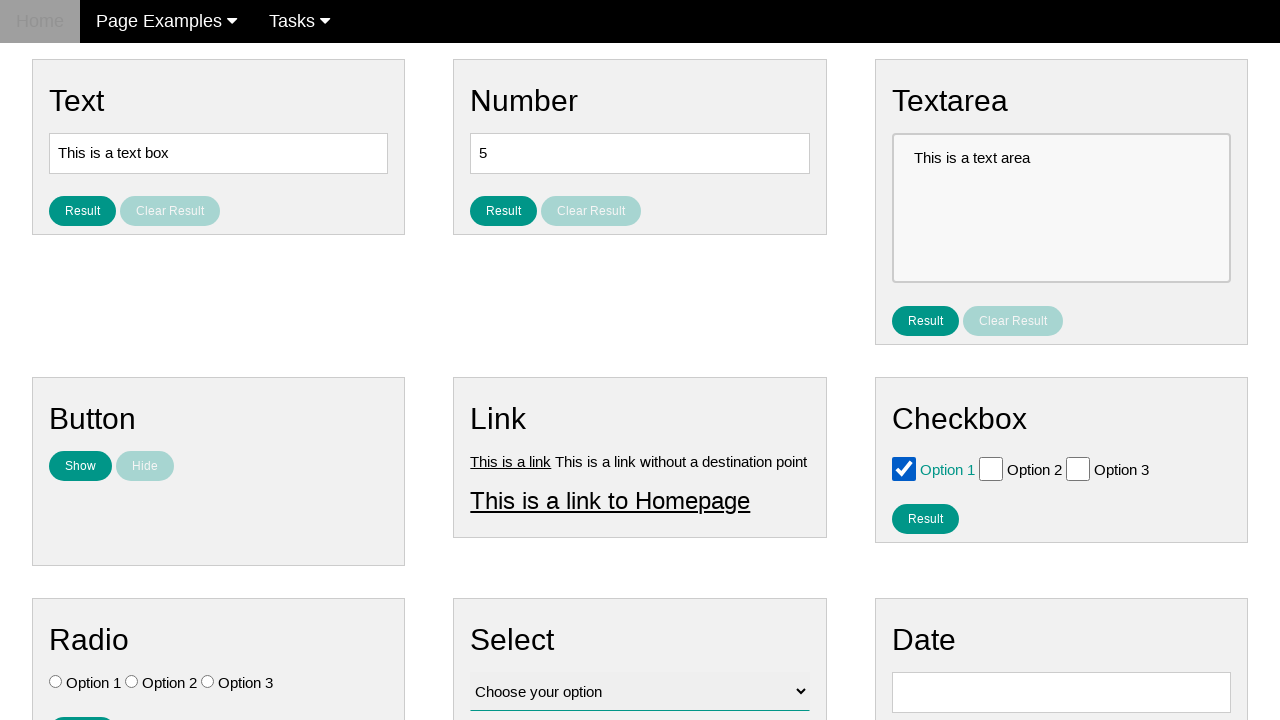

Clicked checkbox with value 'Option 2' at (991, 468) on [value='Option 2']
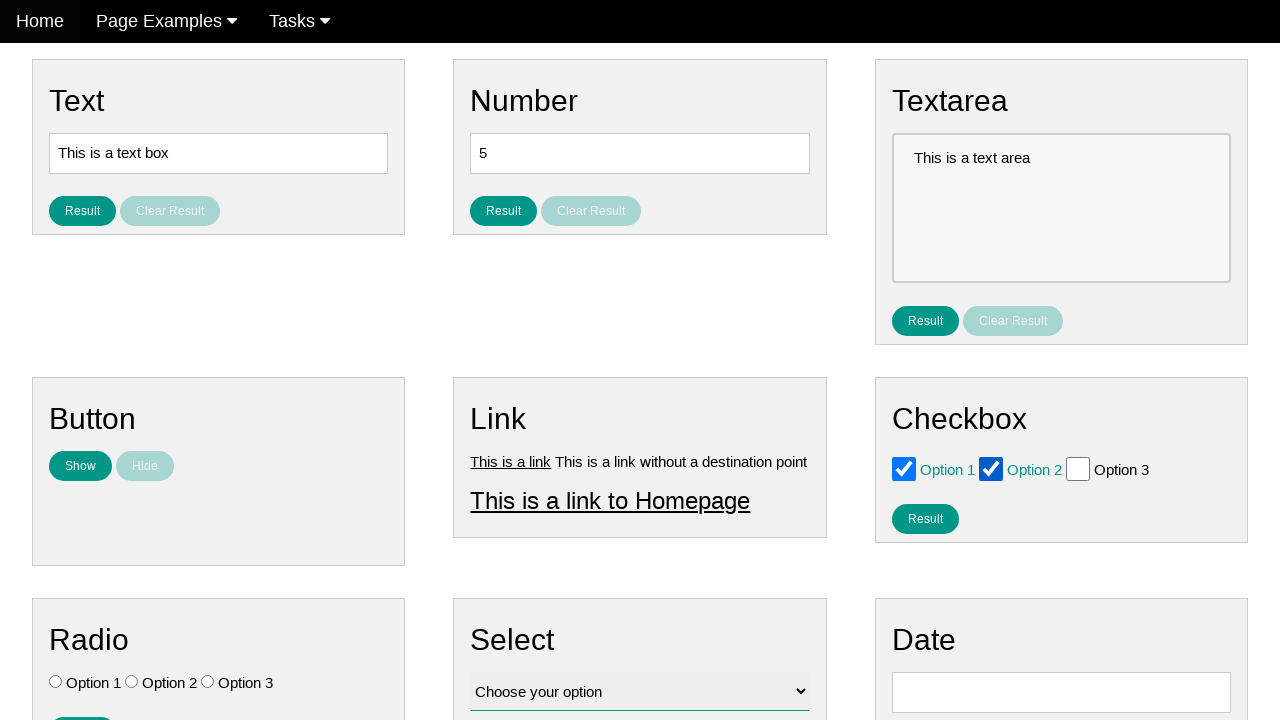

Clicked the result checkbox button at (925, 518) on #result_button_checkbox
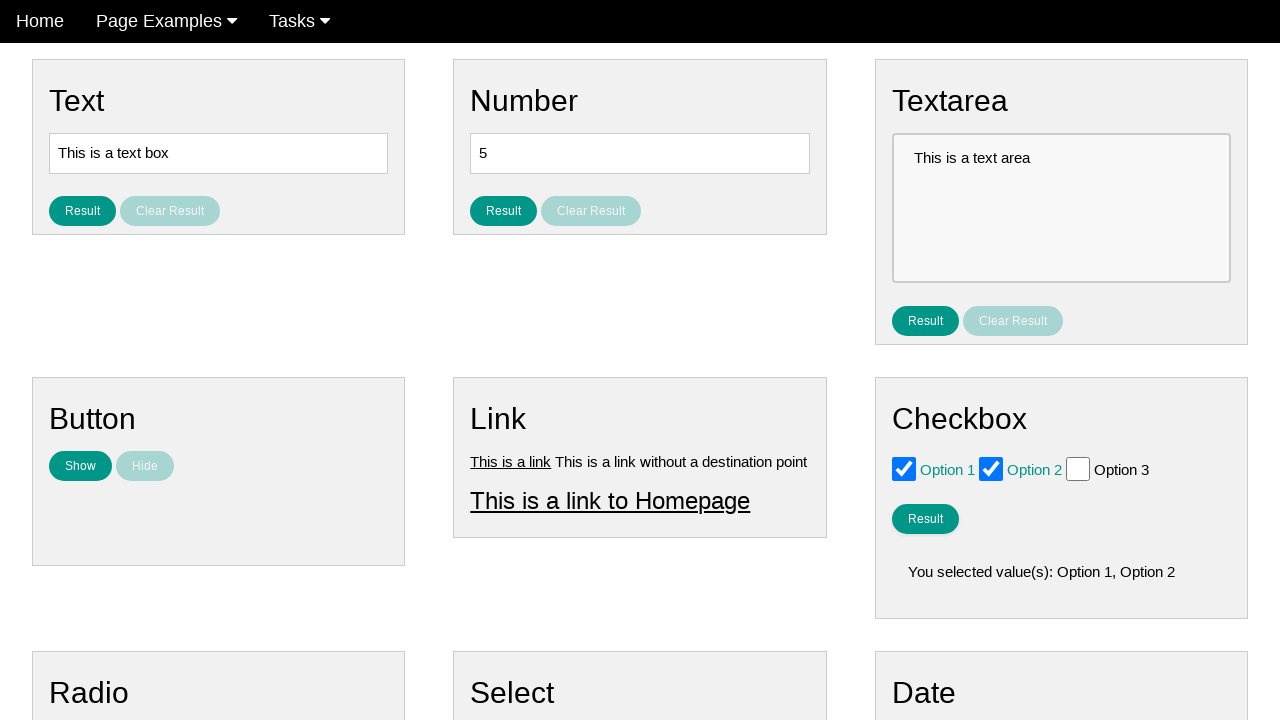

Verified the checkbox result message appeared
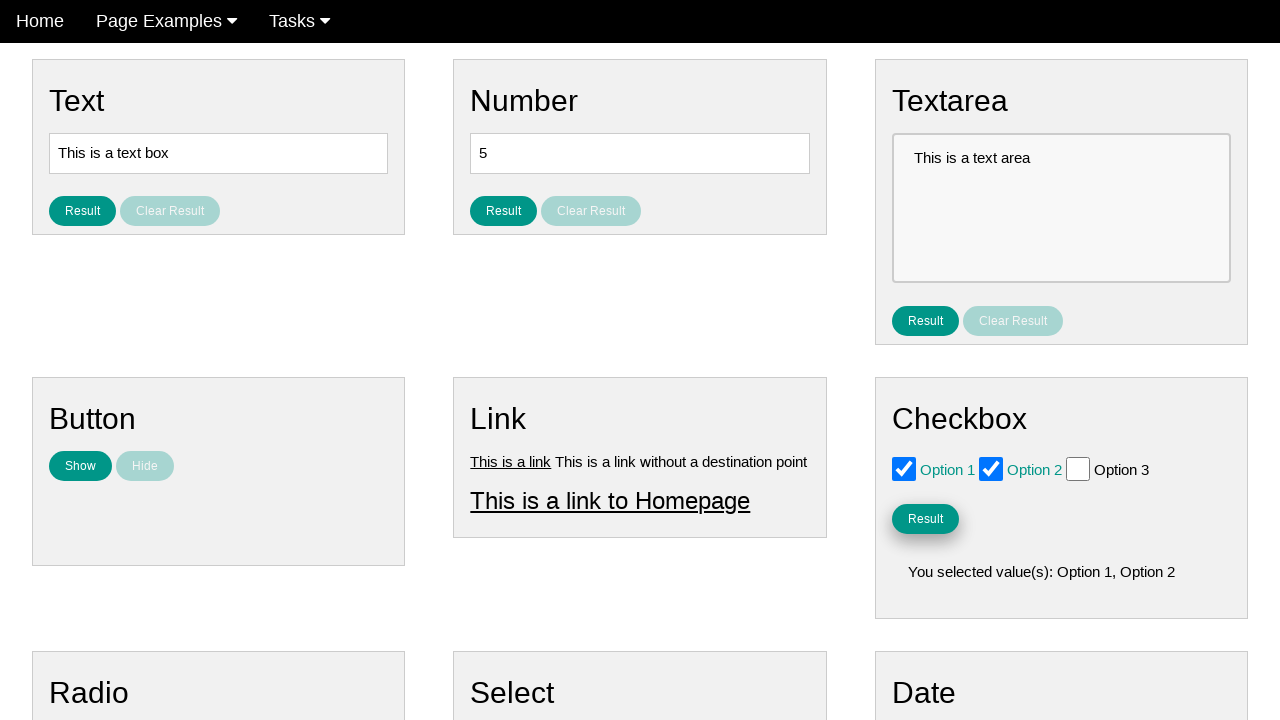

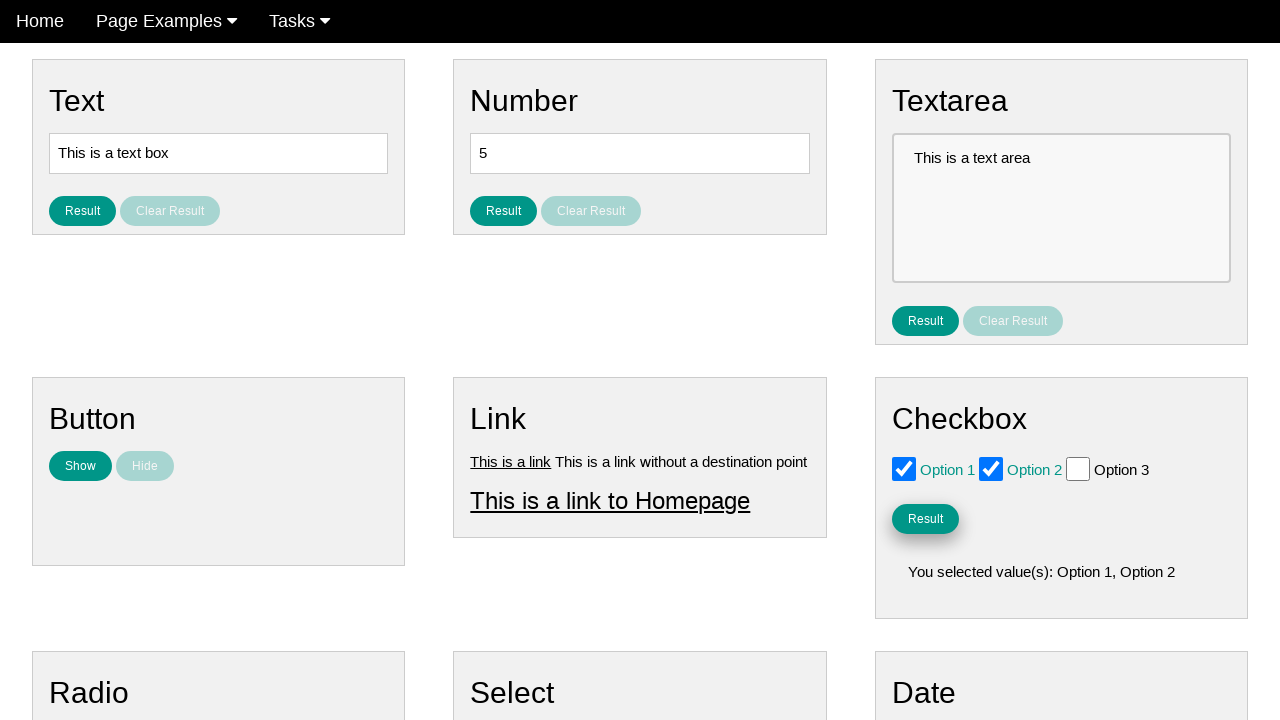